Navigates to the DemoQA automation practice form and verifies the initial selection state of a gender radio button

Starting URL: https://demoqa.com/automation-practice-form

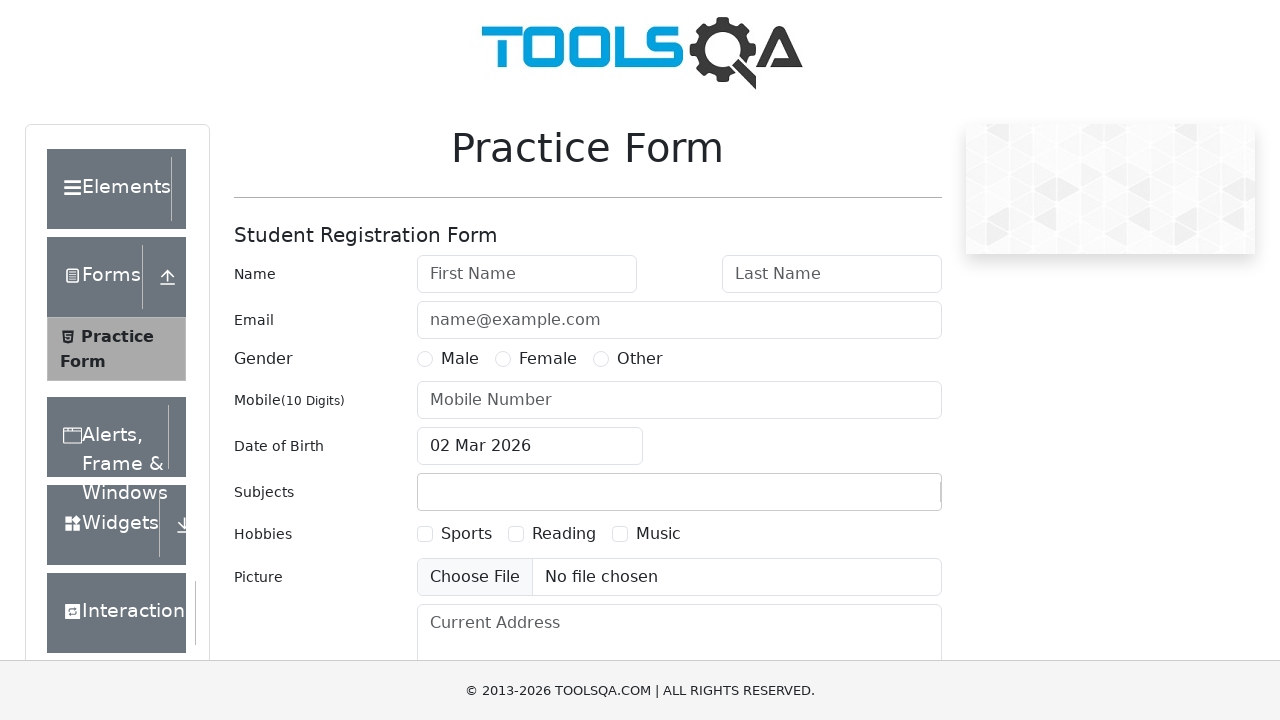

Checked if female gender radio button (id*='gender-radio-2') is selected
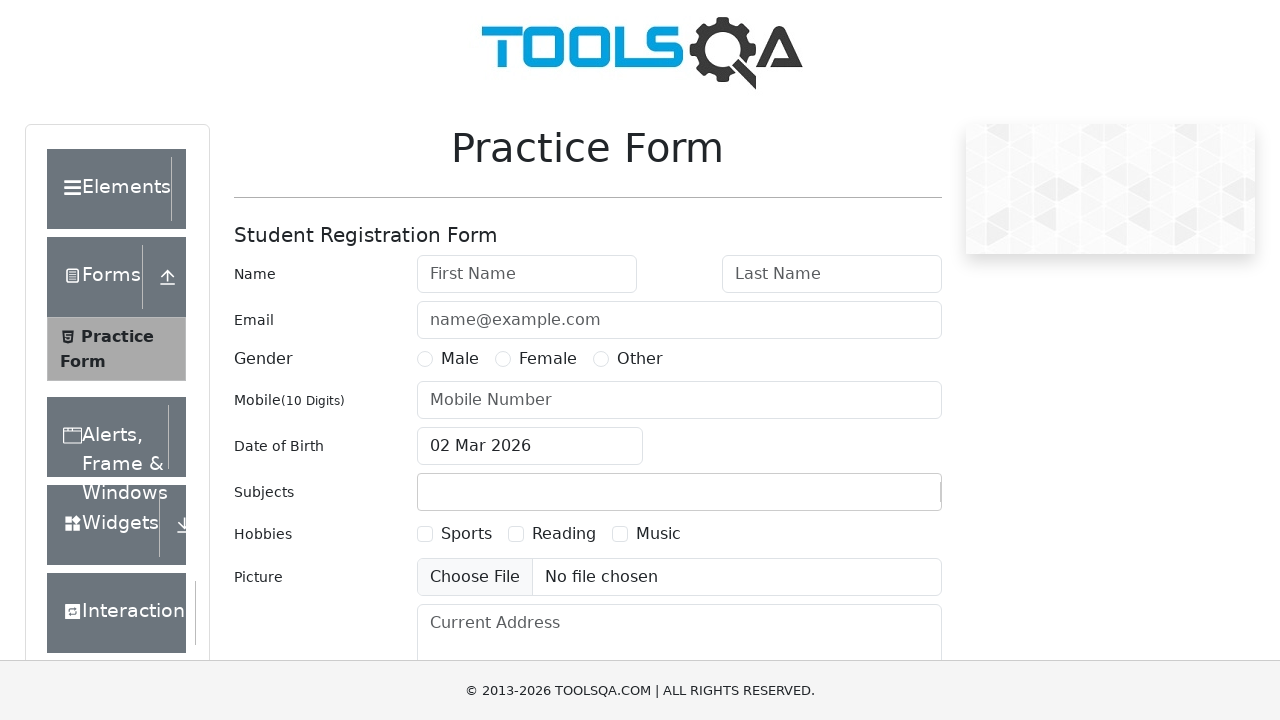

Printed result: Gender radio button 2 selected = False
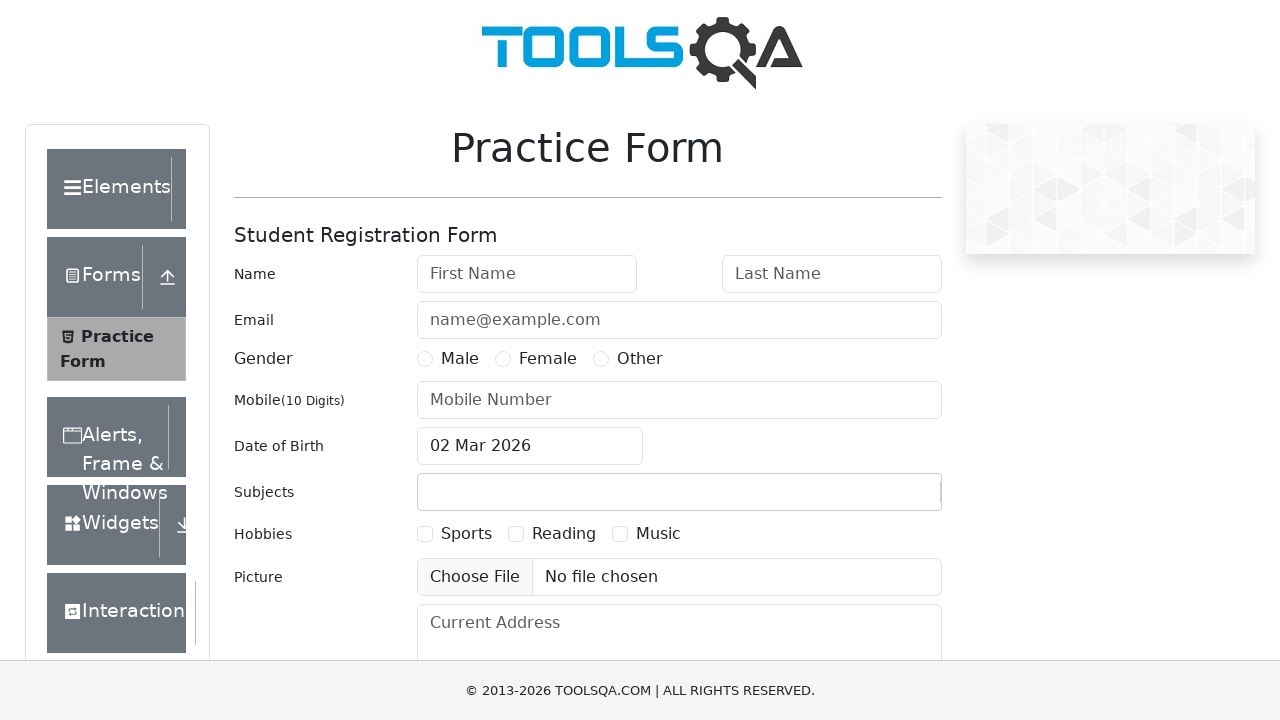

Asserted that female gender radio button is not selected by default
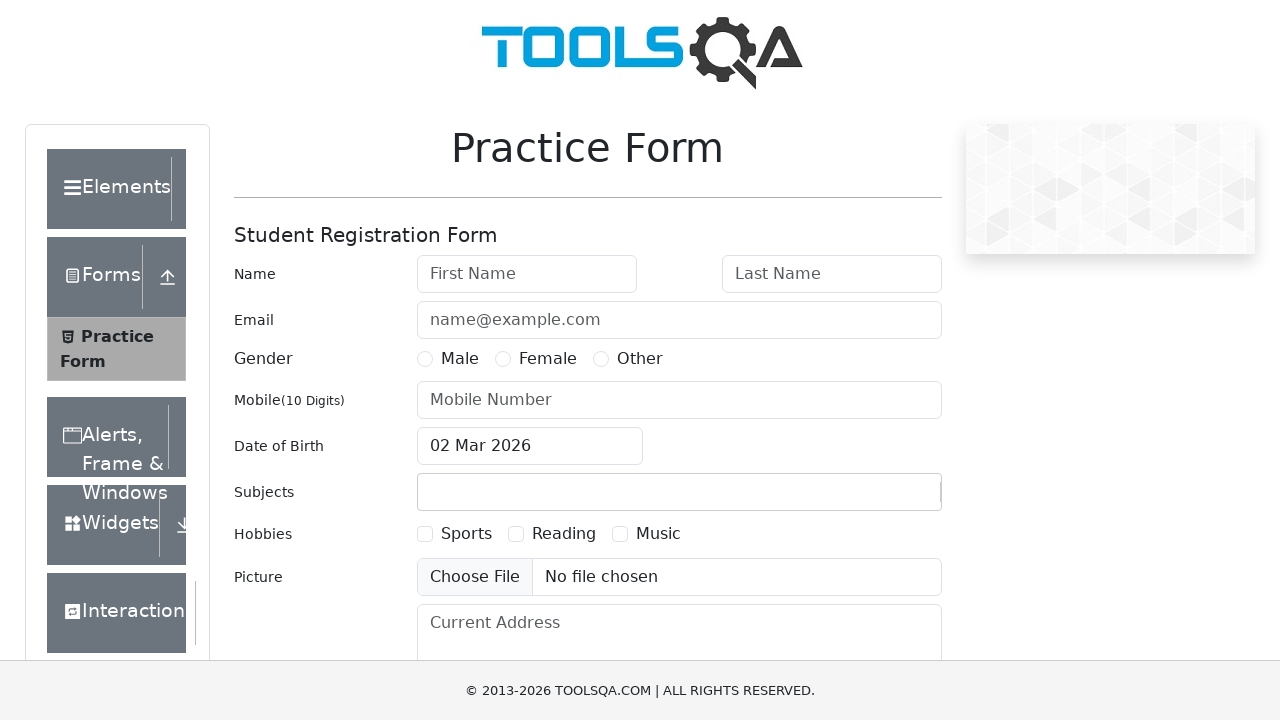

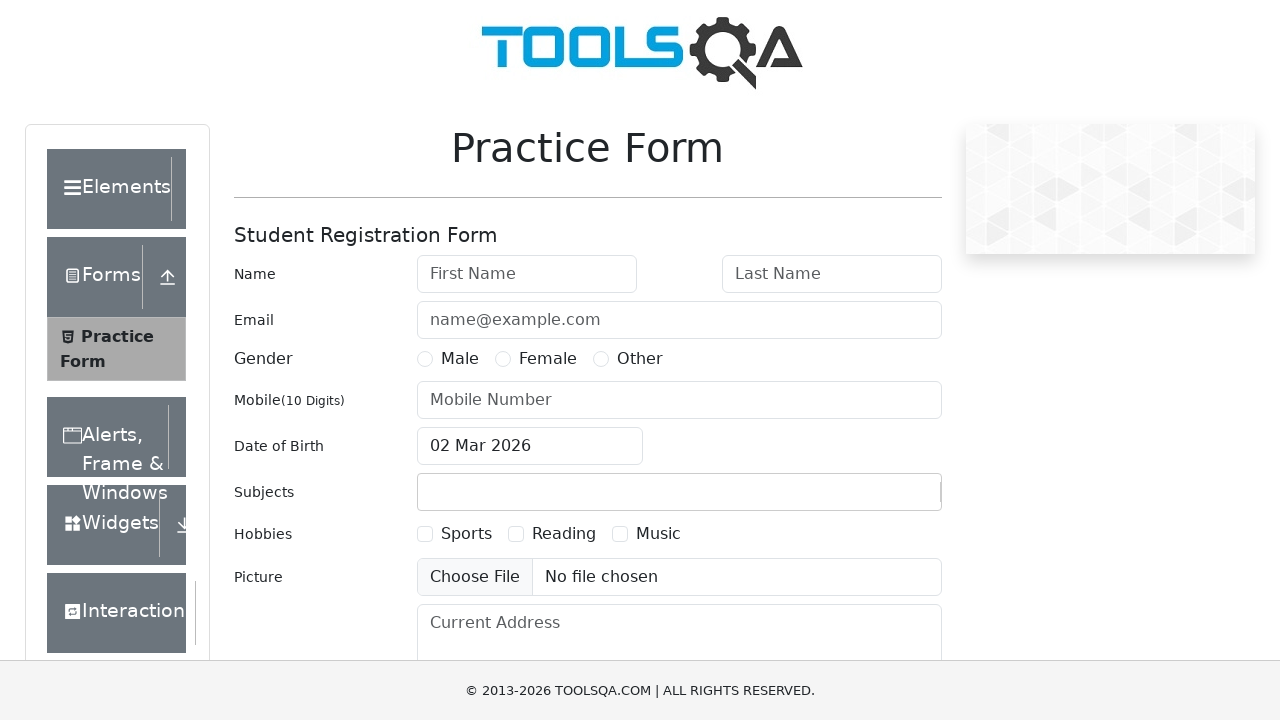